Tests auto-suggest dropdown functionality by typing a partial search term and selecting a matching option from the suggestions list

Starting URL: https://rahulshettyacademy.com/dropdownsPractise/

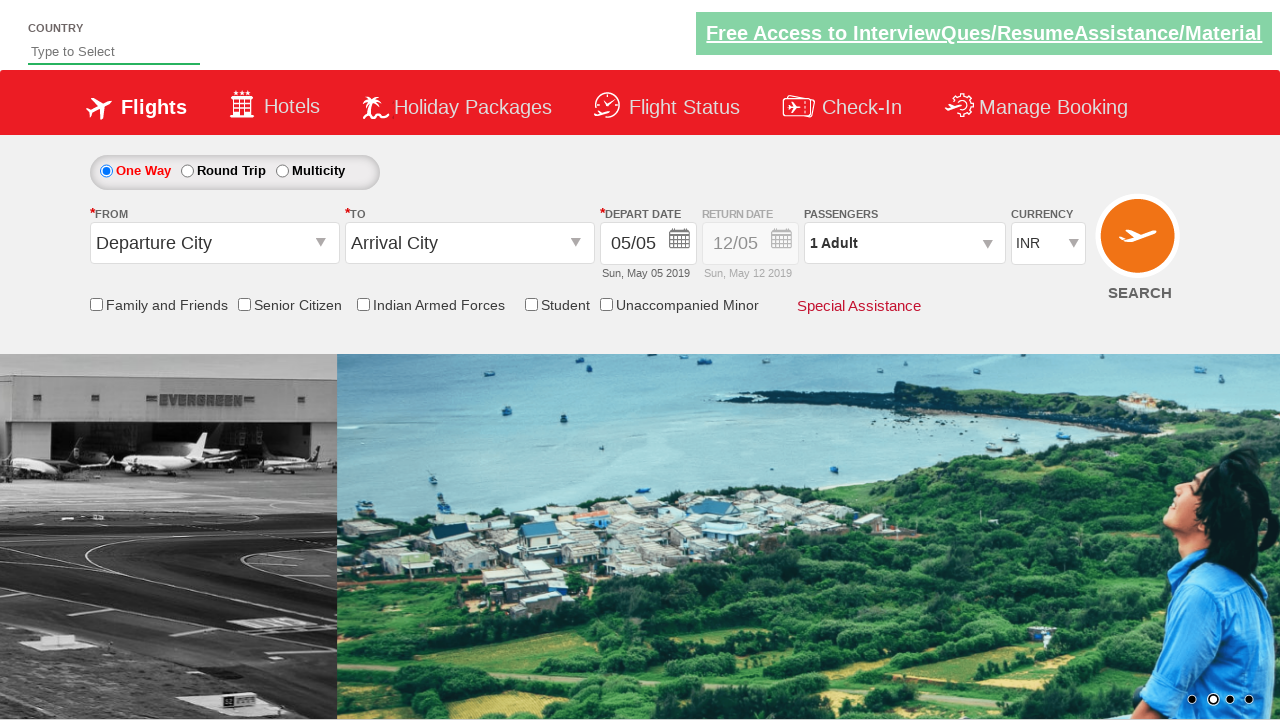

Typed 'ind' in the auto-suggest search field on #autosuggest
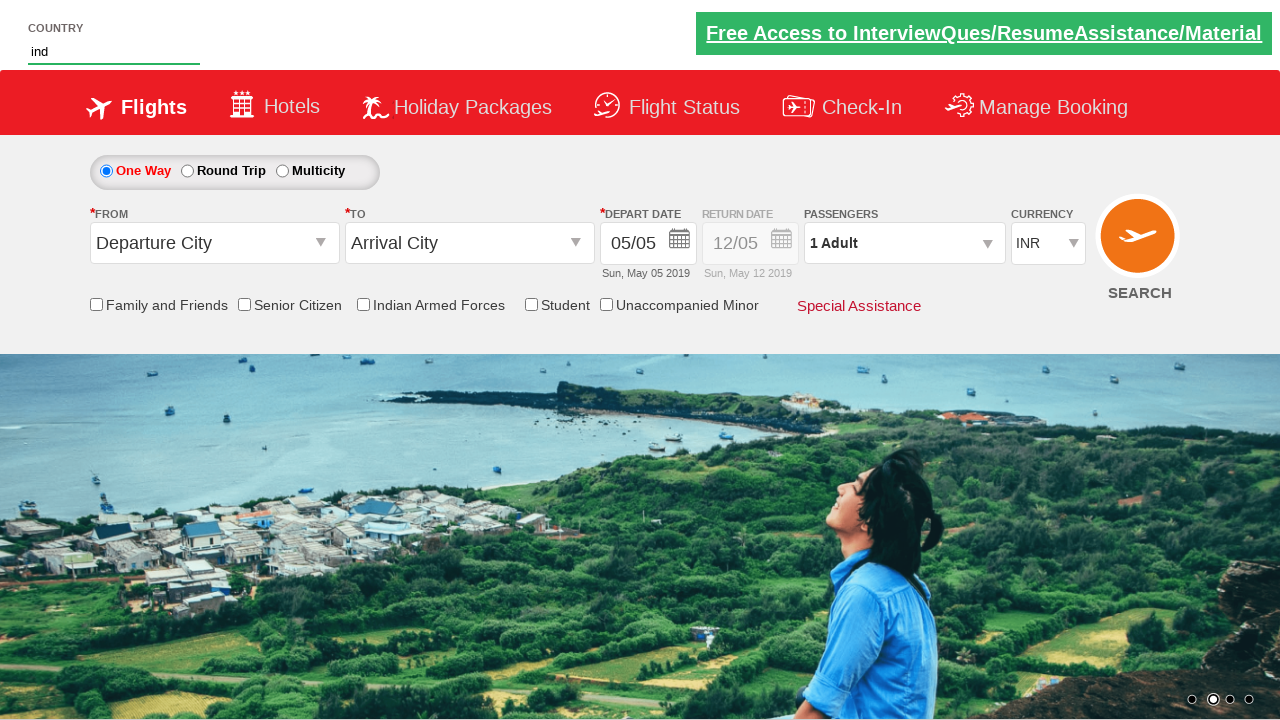

Auto-suggest dropdown suggestions appeared
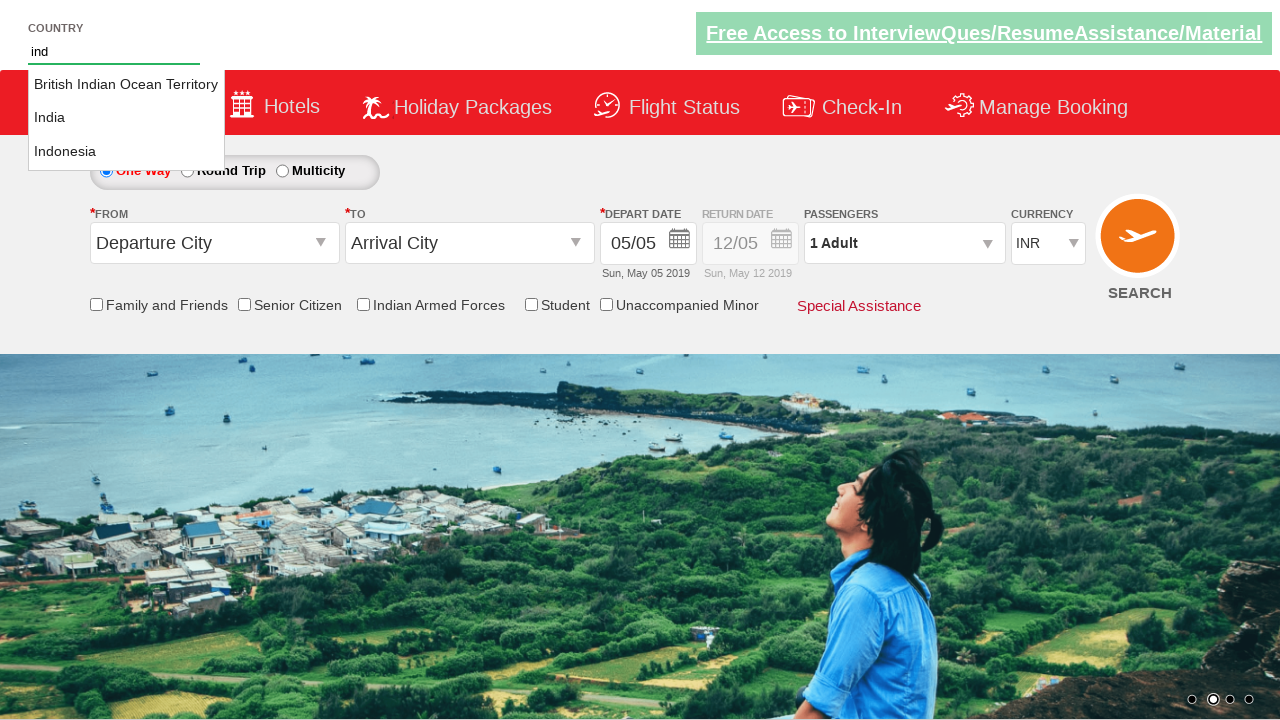

Selected 'India' from the auto-suggest dropdown at (126, 118) on li.ui-menu-item a >> nth=1
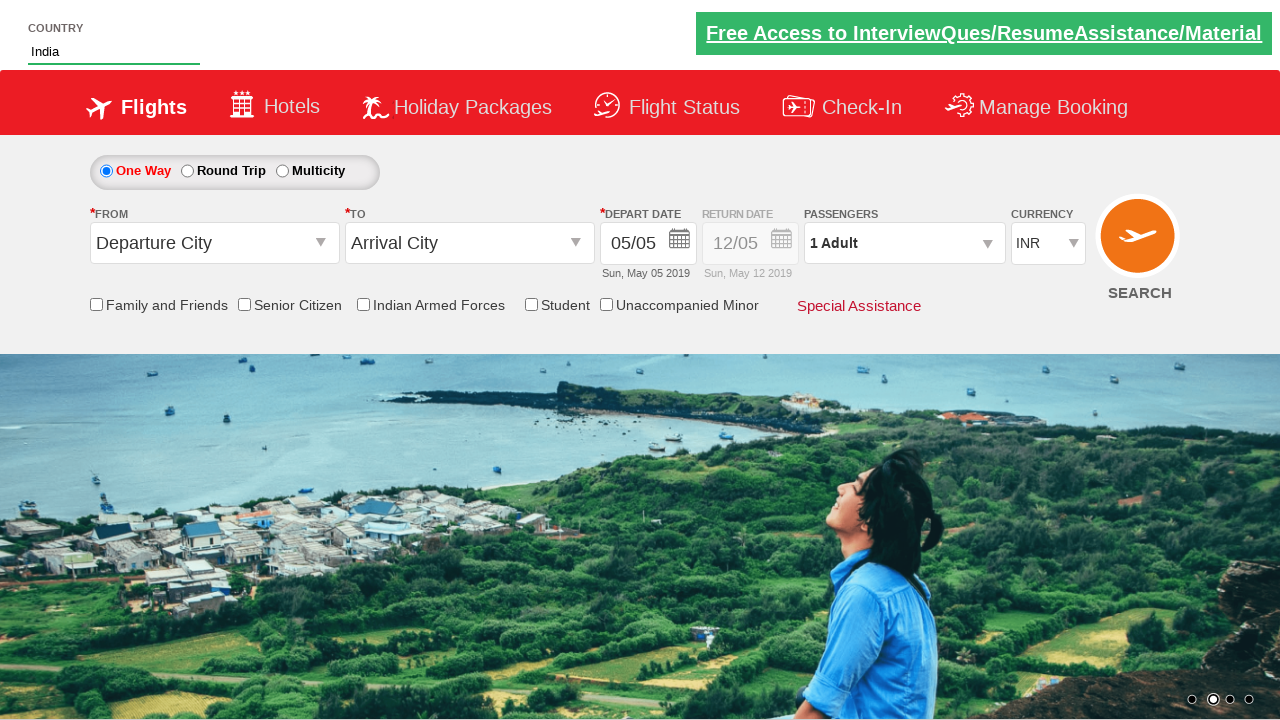

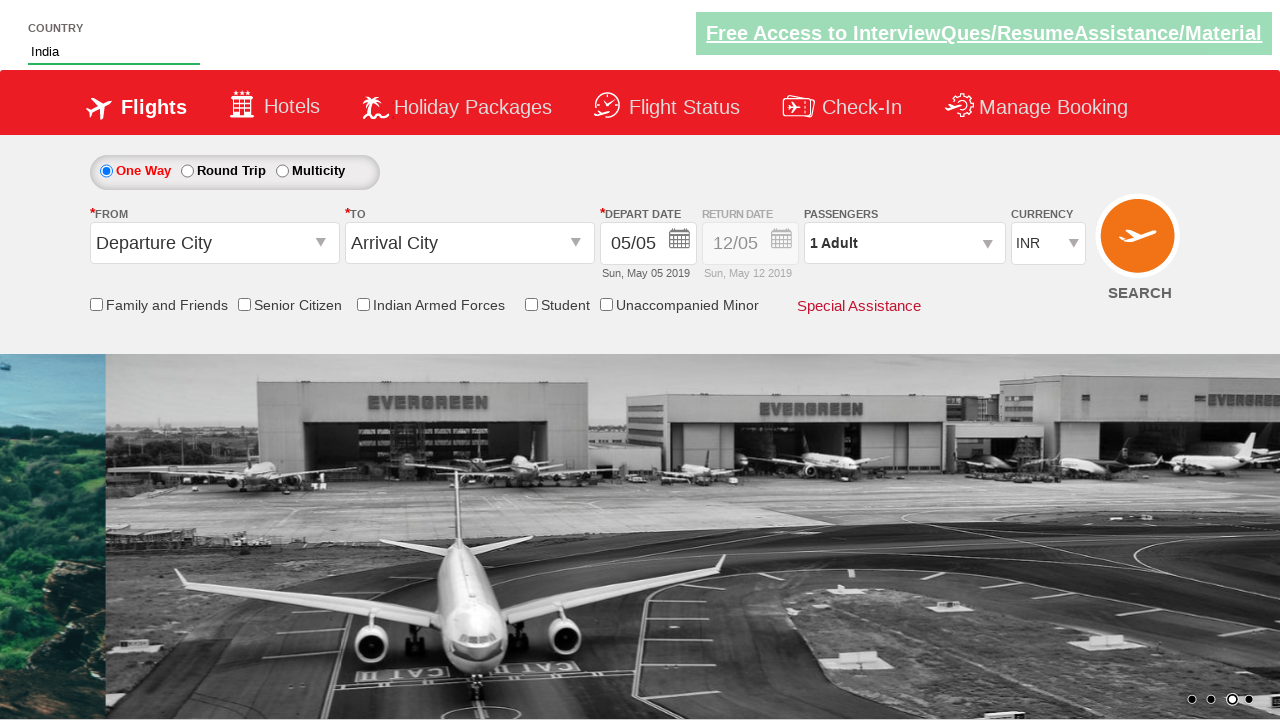